Tests window handling functionality by opening multiple windows, closing child windows, and switching between windows to verify navigation

Starting URL: https://leafground.com/window.xhtml

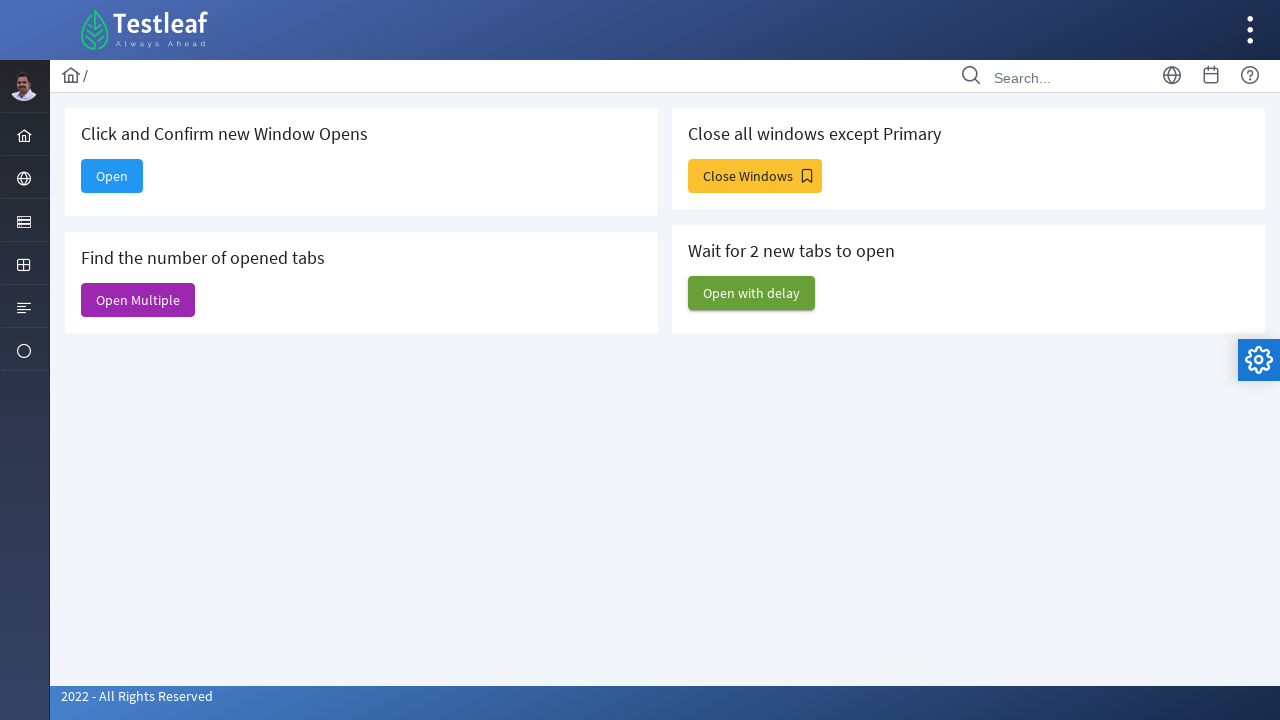

Stored initial page reference
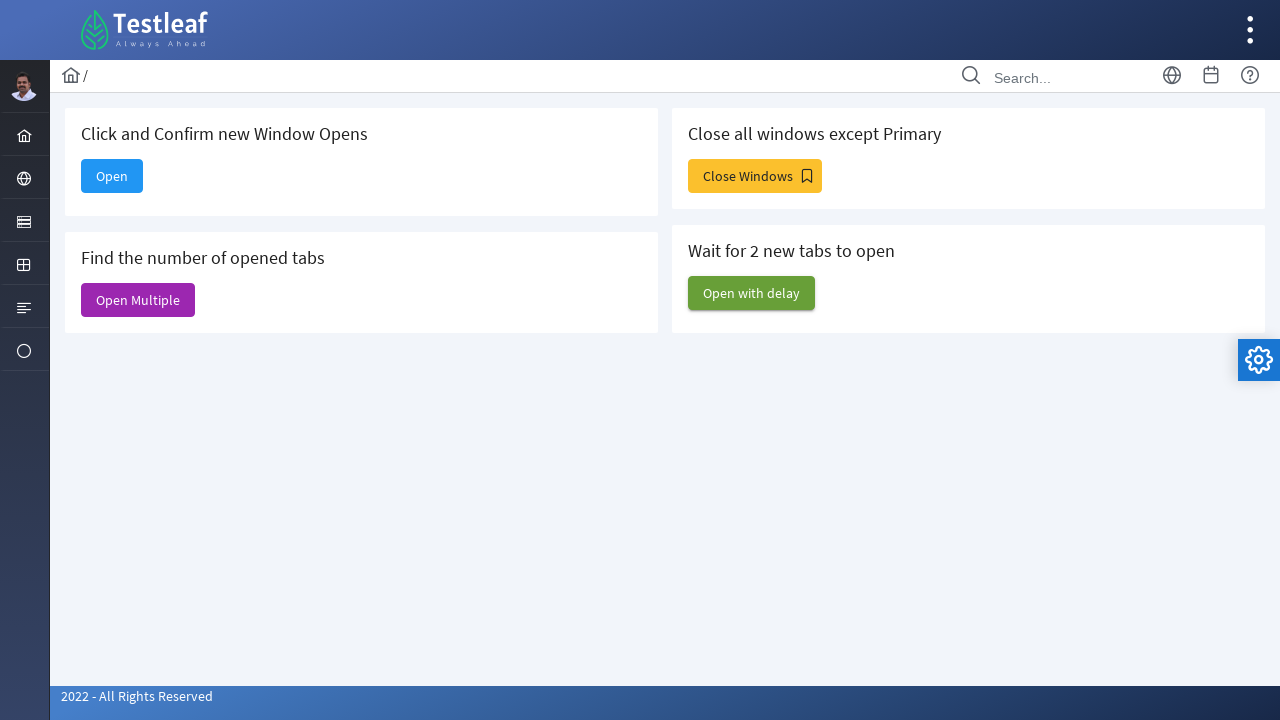

Clicked 'Open Multiple' button to open multiple windows at (138, 300) on xpath=//span[text()='Open Multiple']
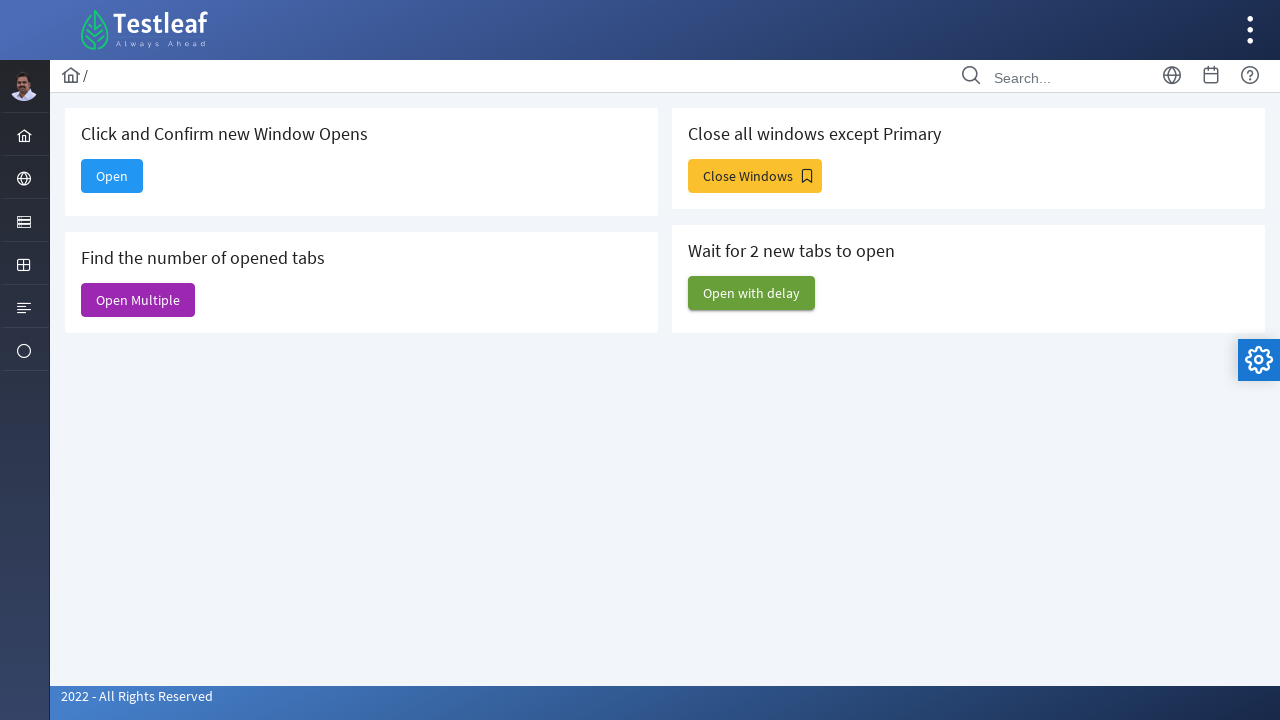

Closed a child window
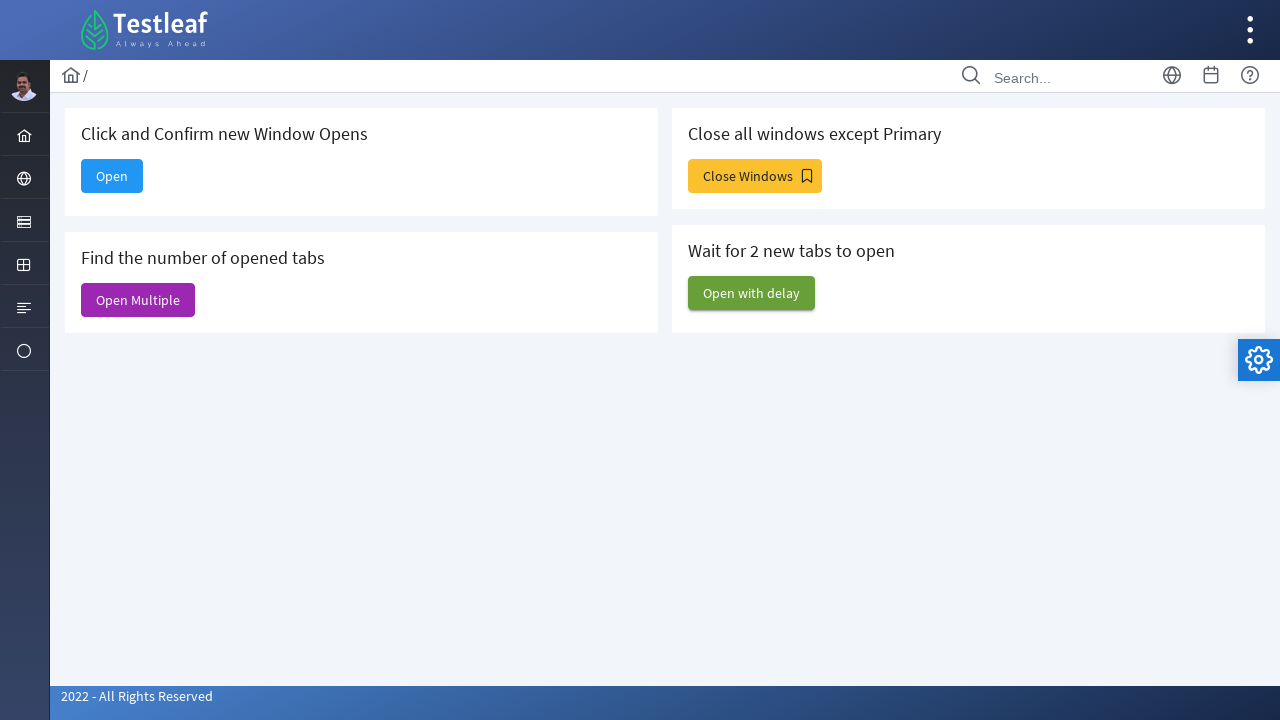

Closed a child window
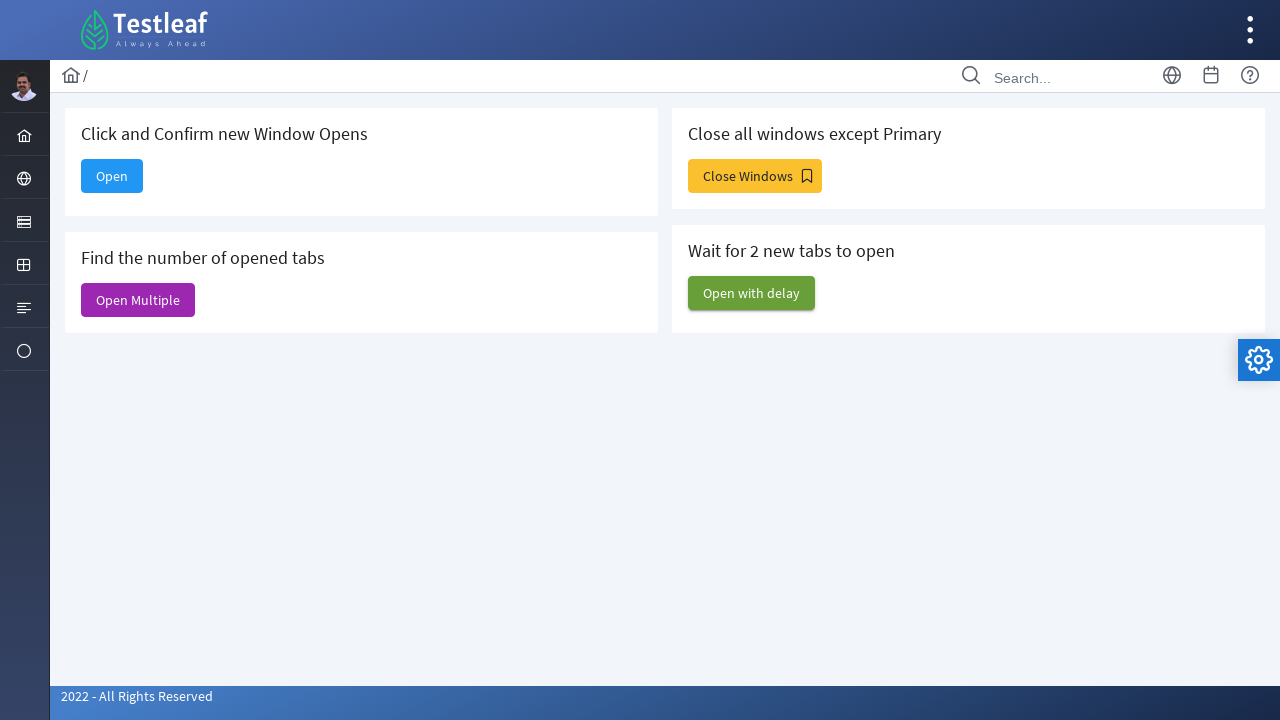

Closed a child window
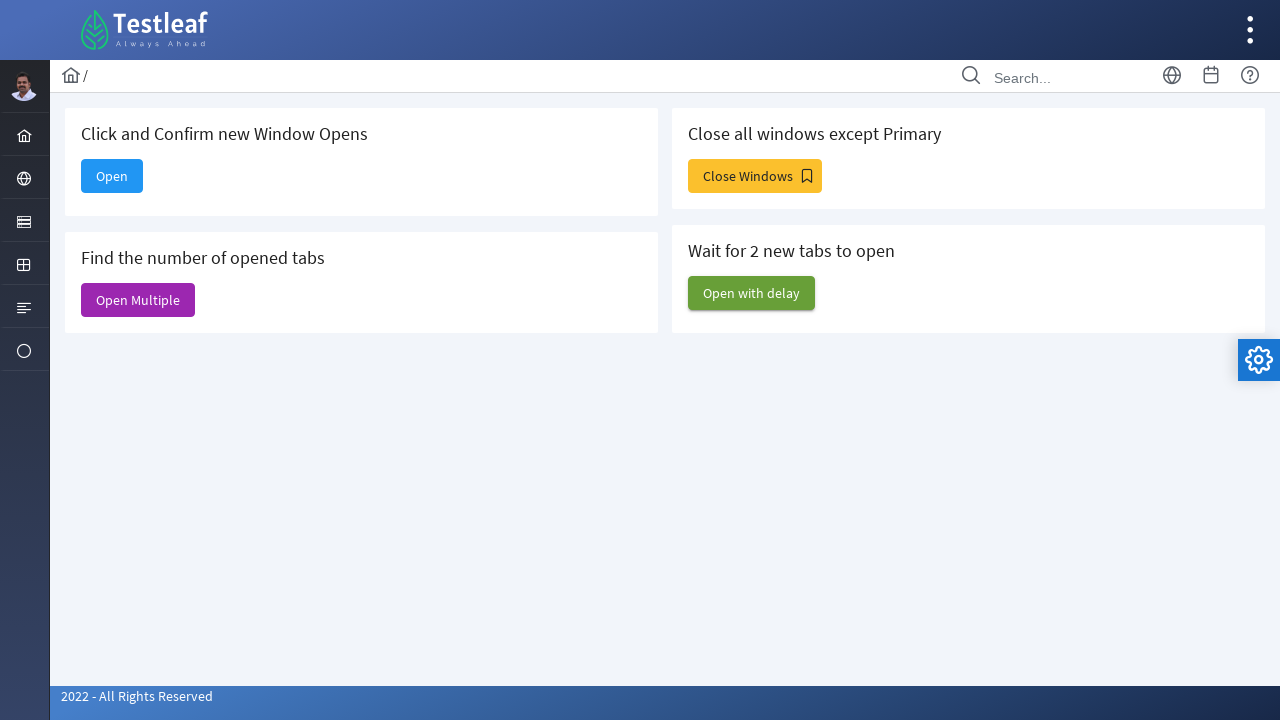

Closed a child window
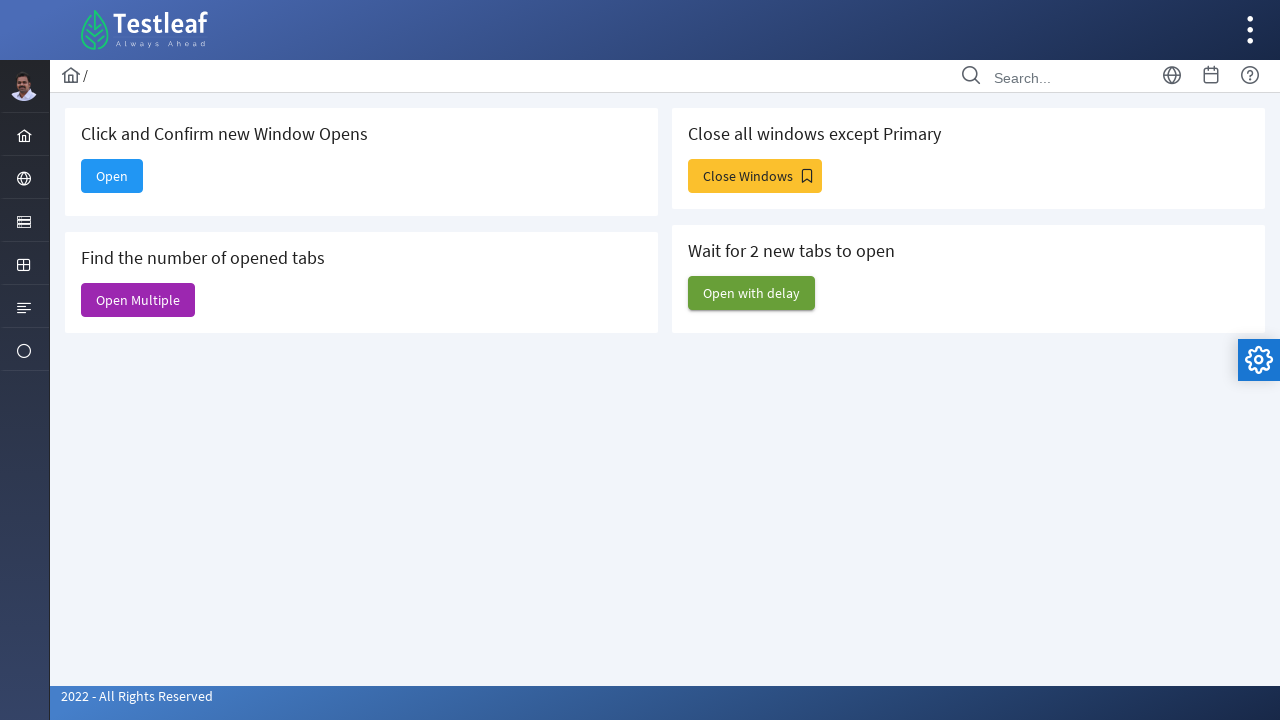

Closed a child window
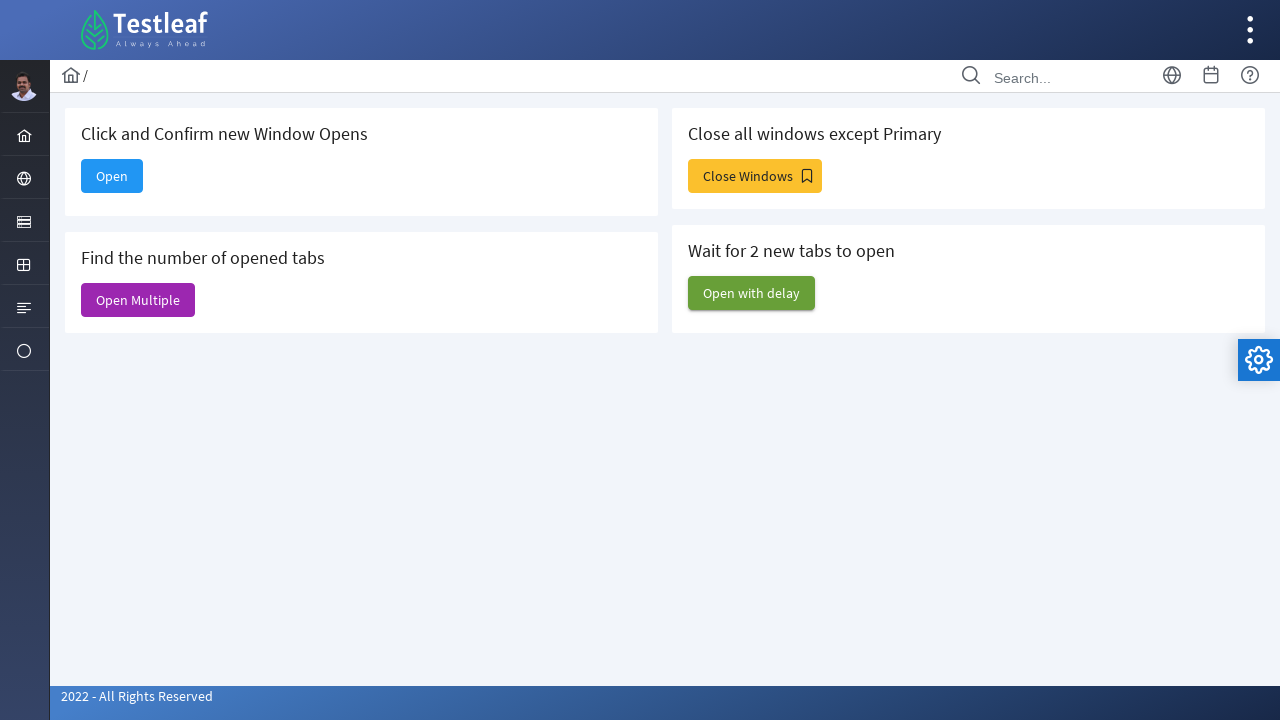

Clicked 'Open' button to open a new window at (112, 176) on xpath=//span[text()='Open']
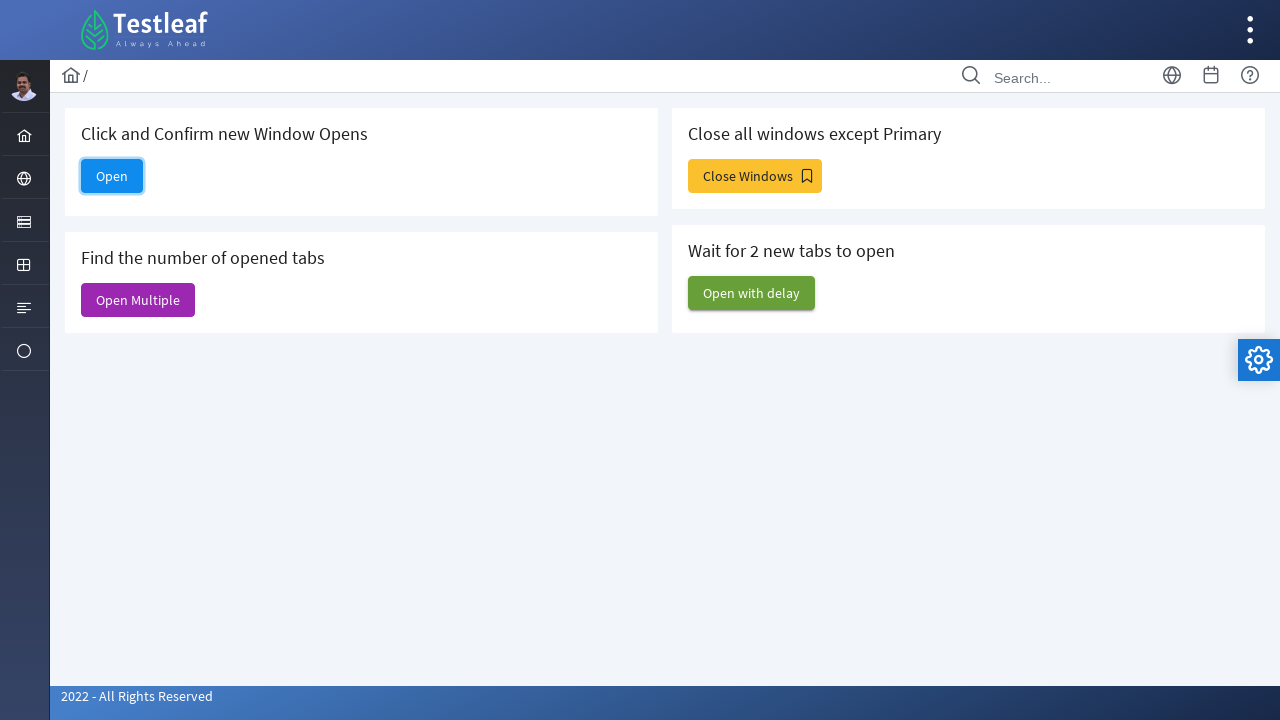

Retrieved reference to newly opened window
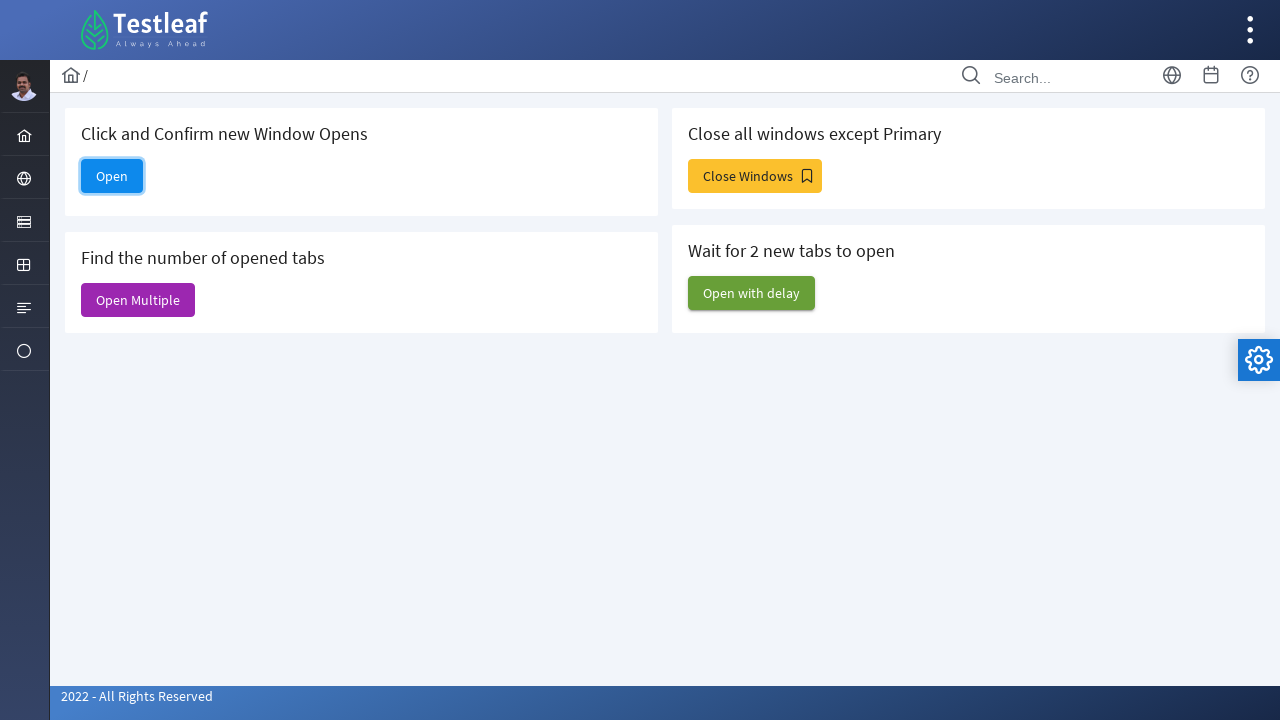

New window loaded successfully
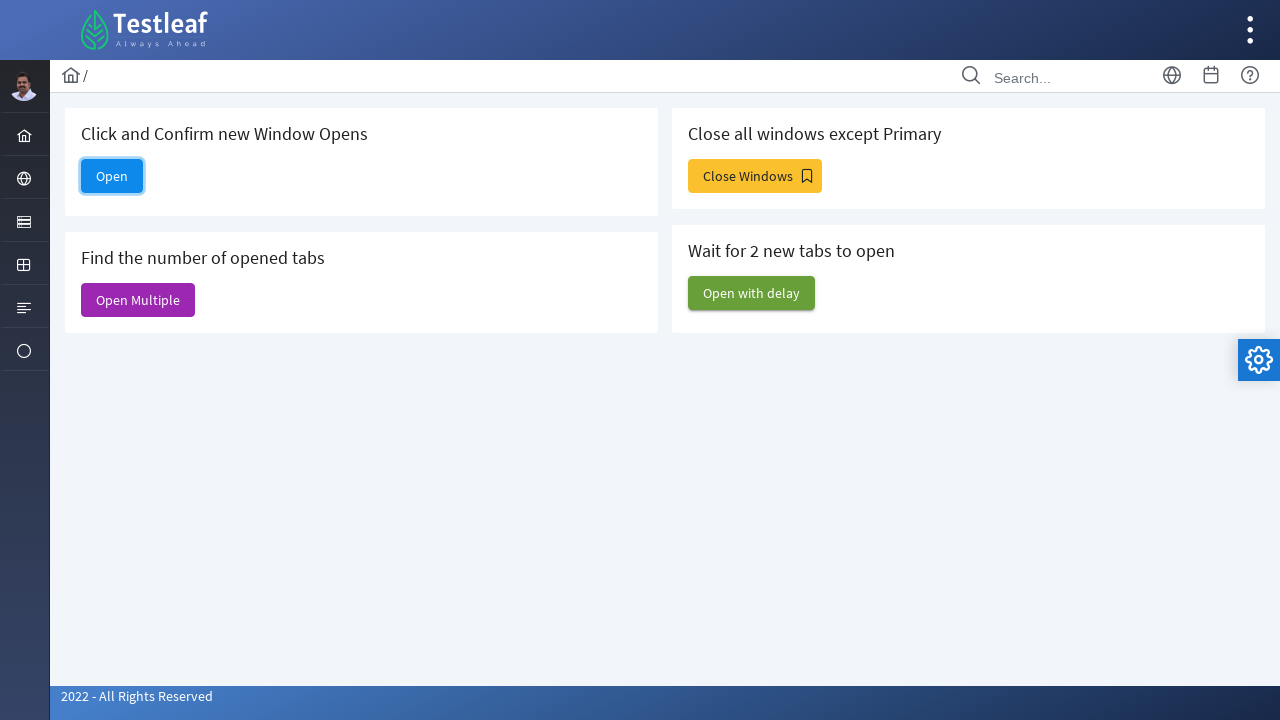

Retrieved new window title: Dashboard
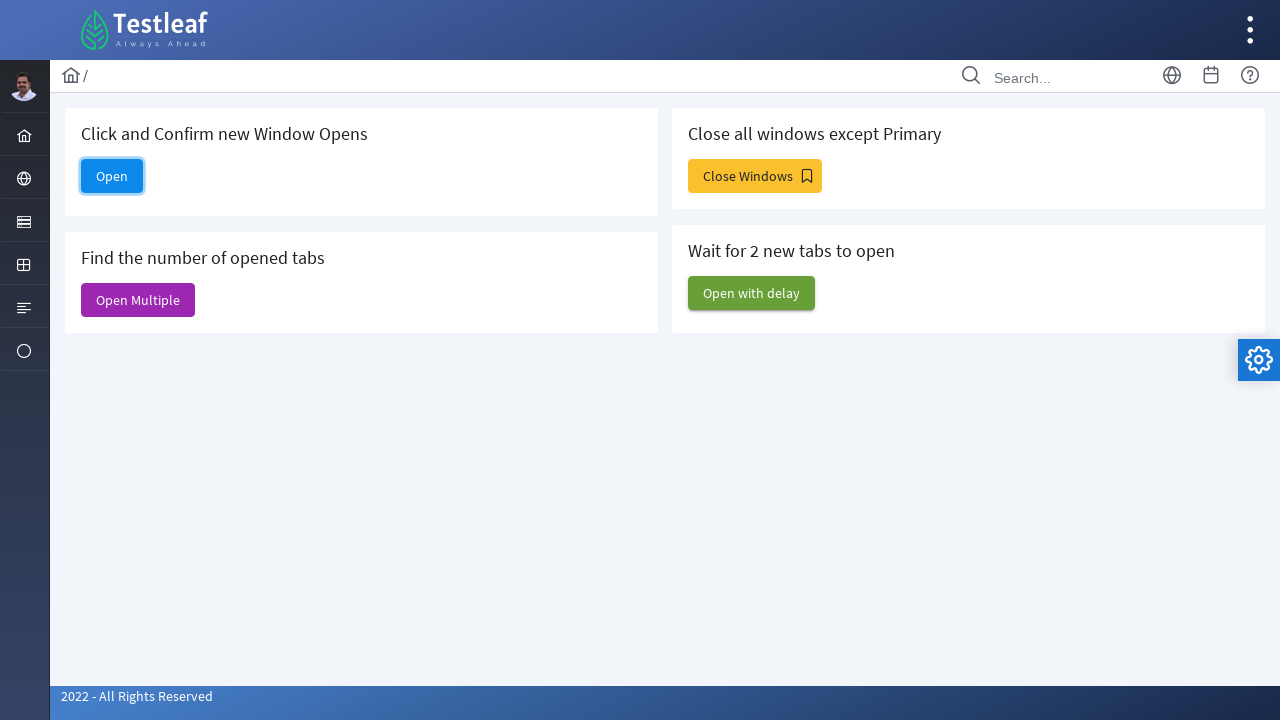

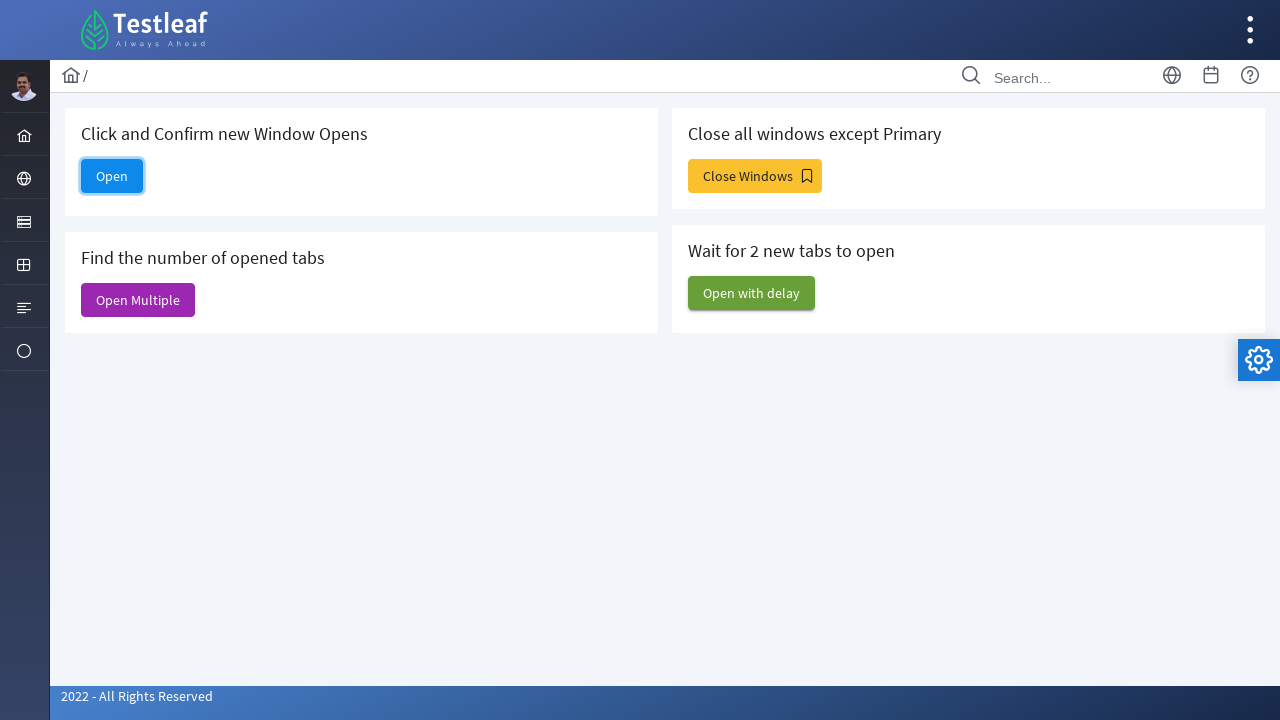